Opens the Selenium Practice grocery website and verifies the page title contains 'Green'

Starting URL: https://rahulshettyacademy.com/seleniumPractise/#/

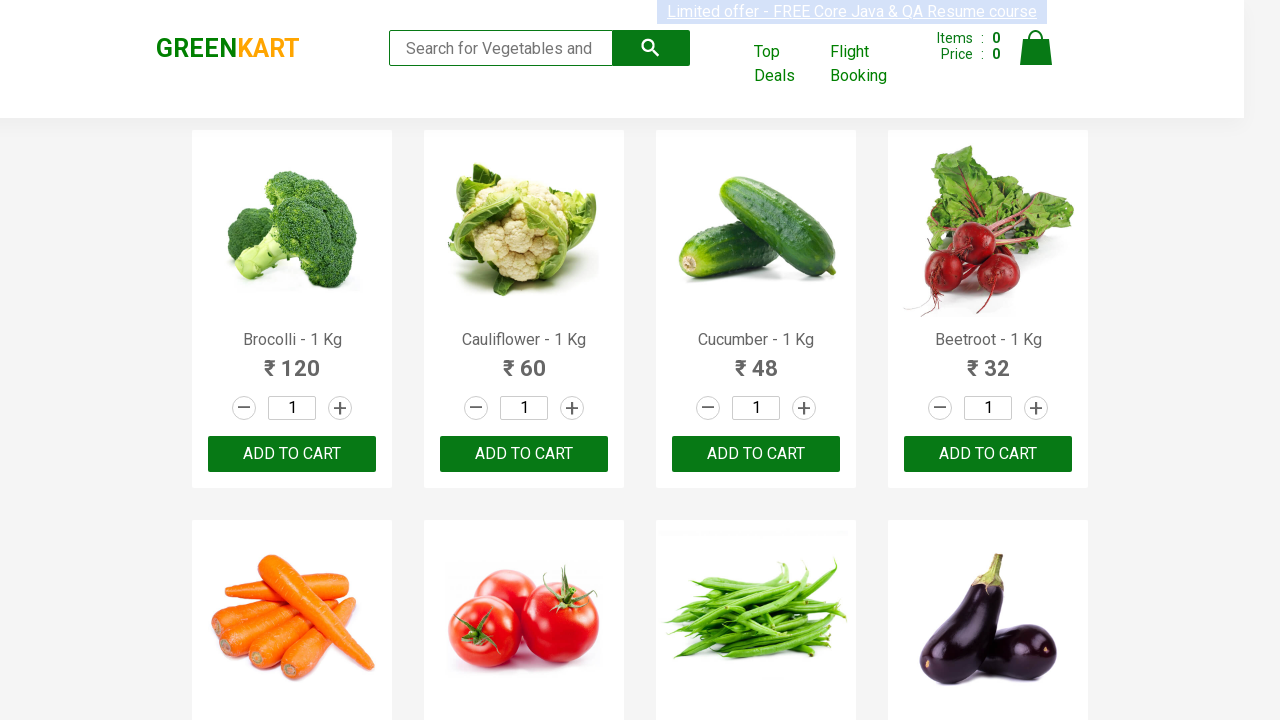

Retrieved page title
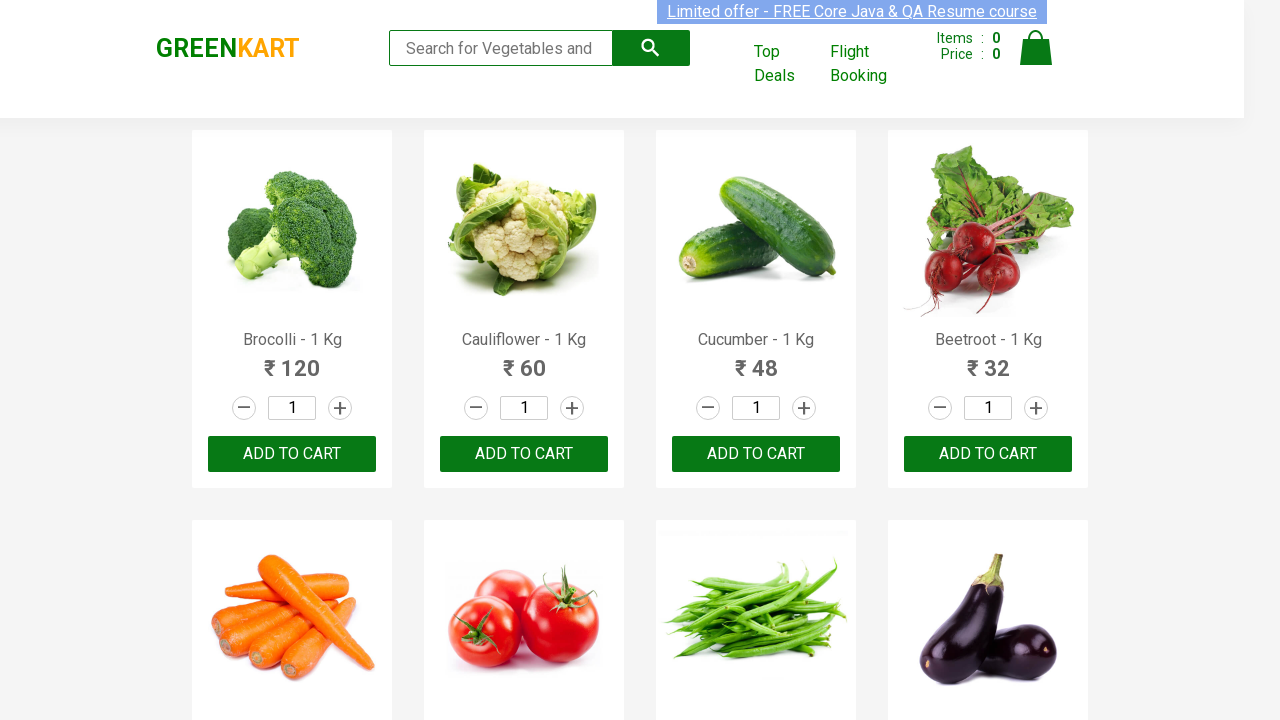

Verified page title contains 'Green'
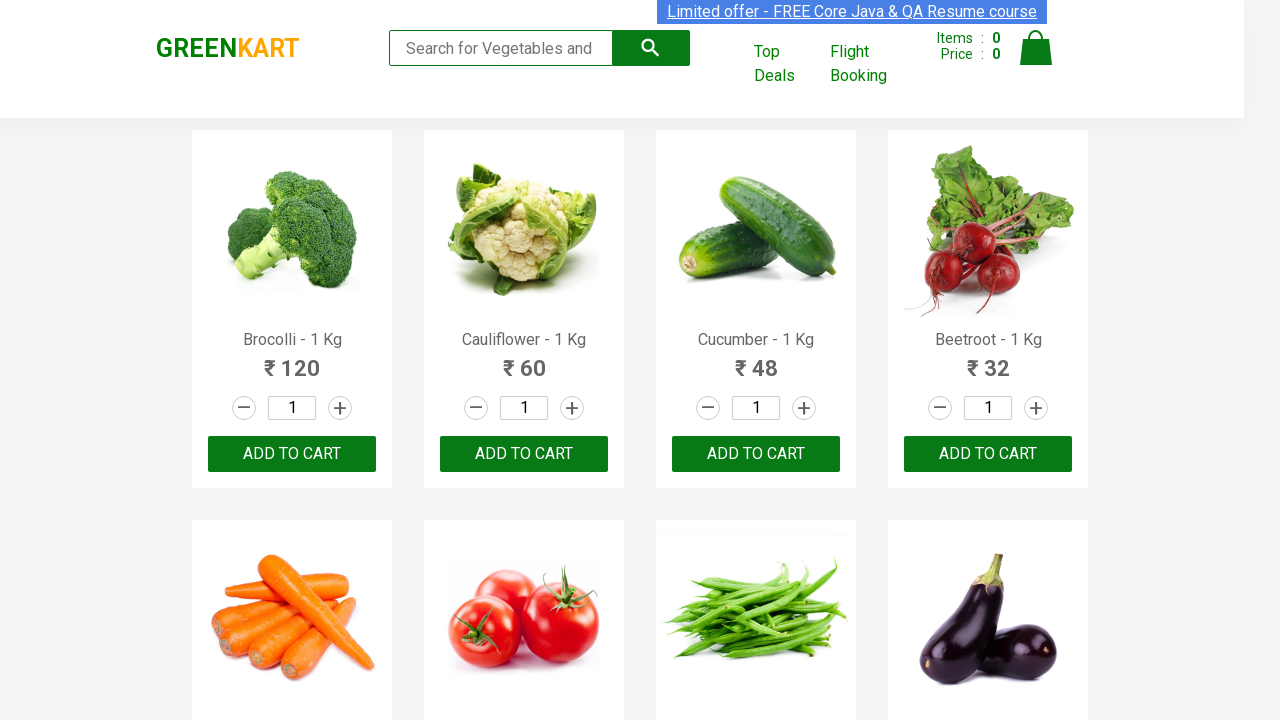

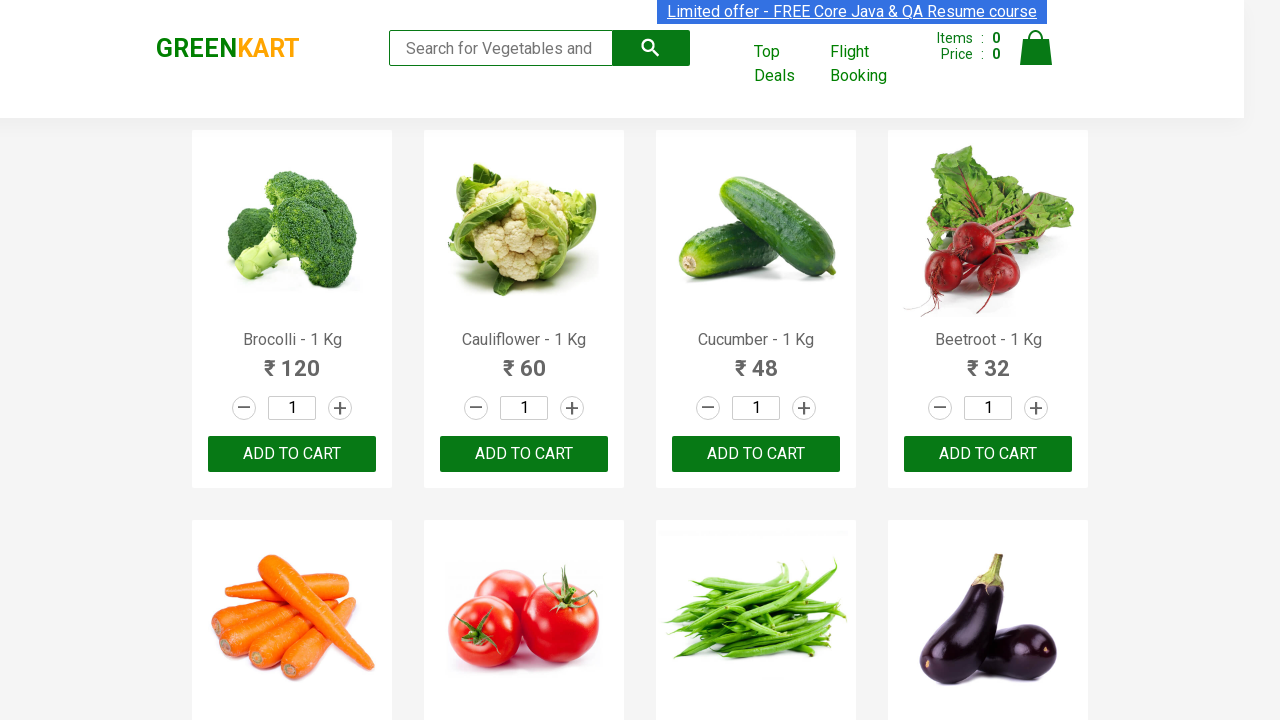